Tests the bus ticket booking search form on Abhibus by entering source location (Coimbatore), destination location (Chennai), and selecting a travel date.

Starting URL: https://www.abhibus.com/bus-ticket-booking

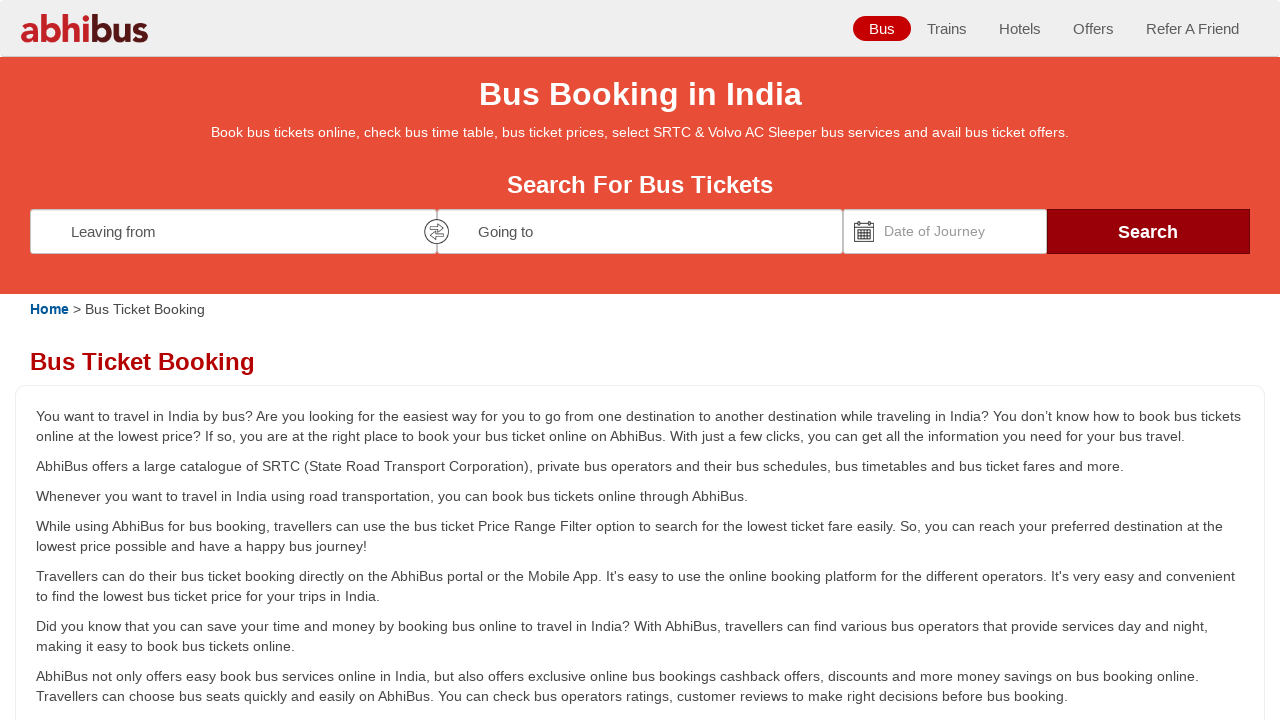

Filled source location field with 'Coimbatore' on #source
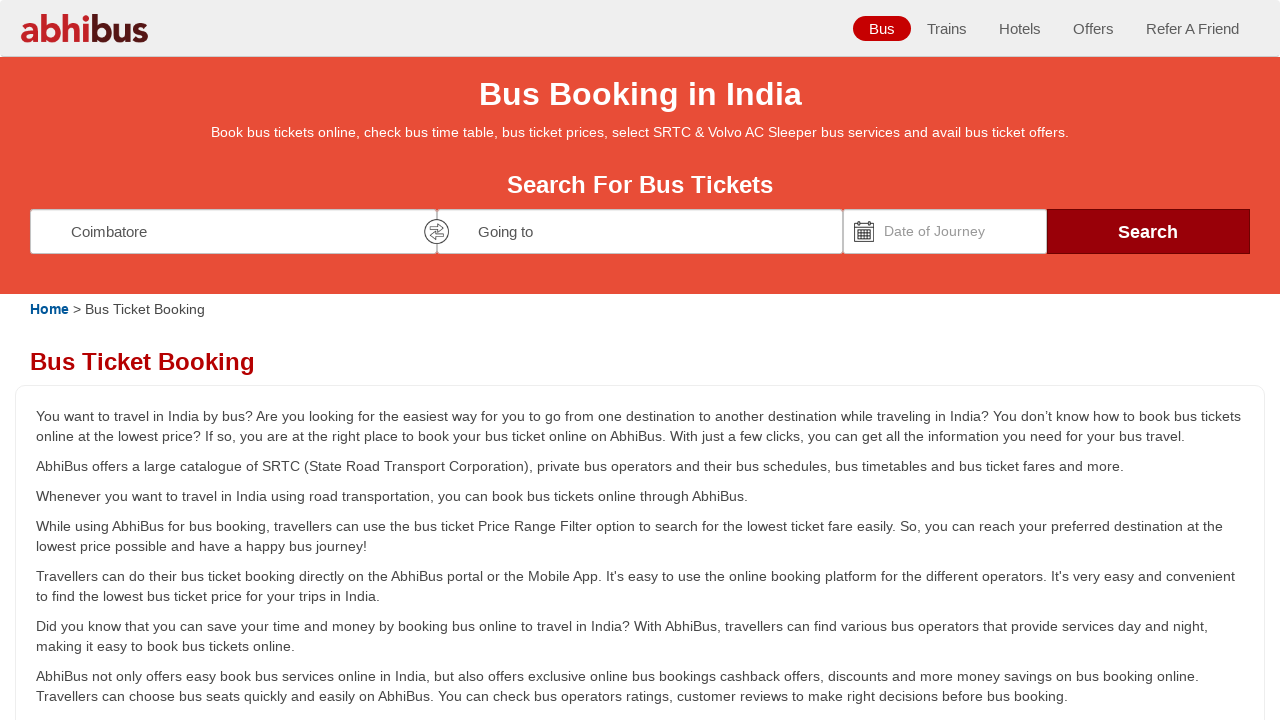

Filled destination location field with 'Chennai' on #destination
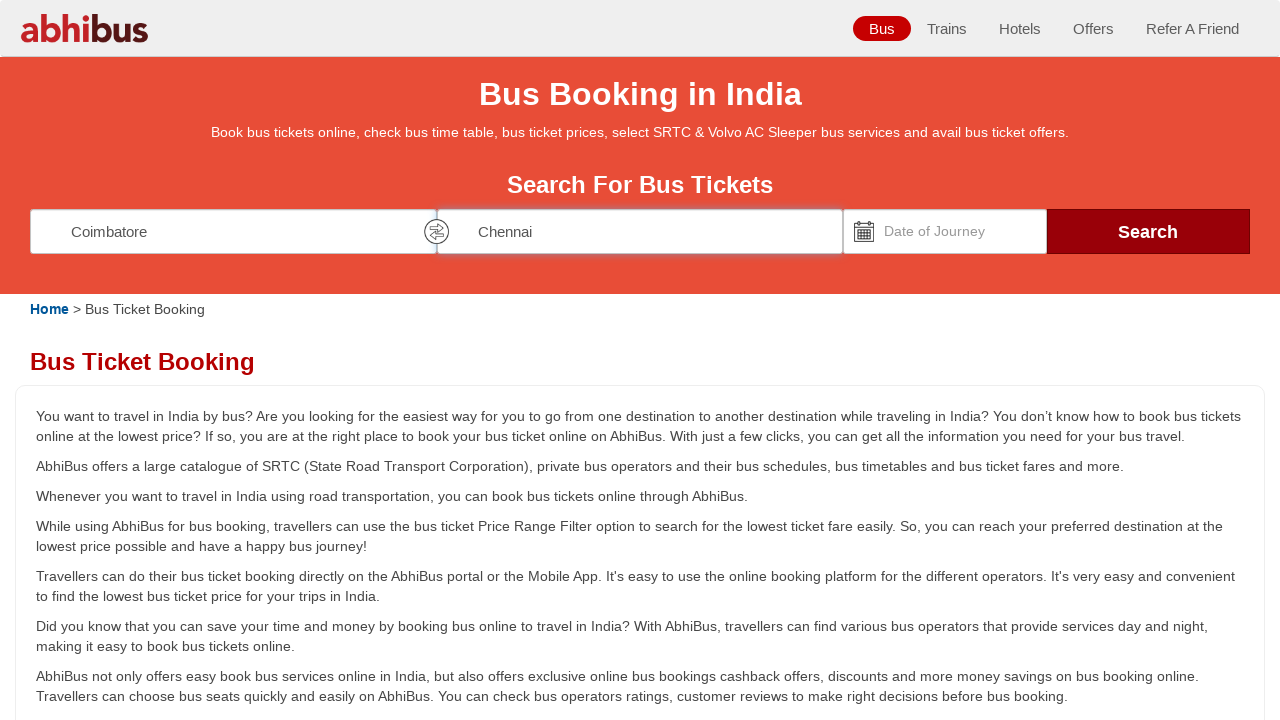

Set travel date to '15/03/2025' using JavaScript
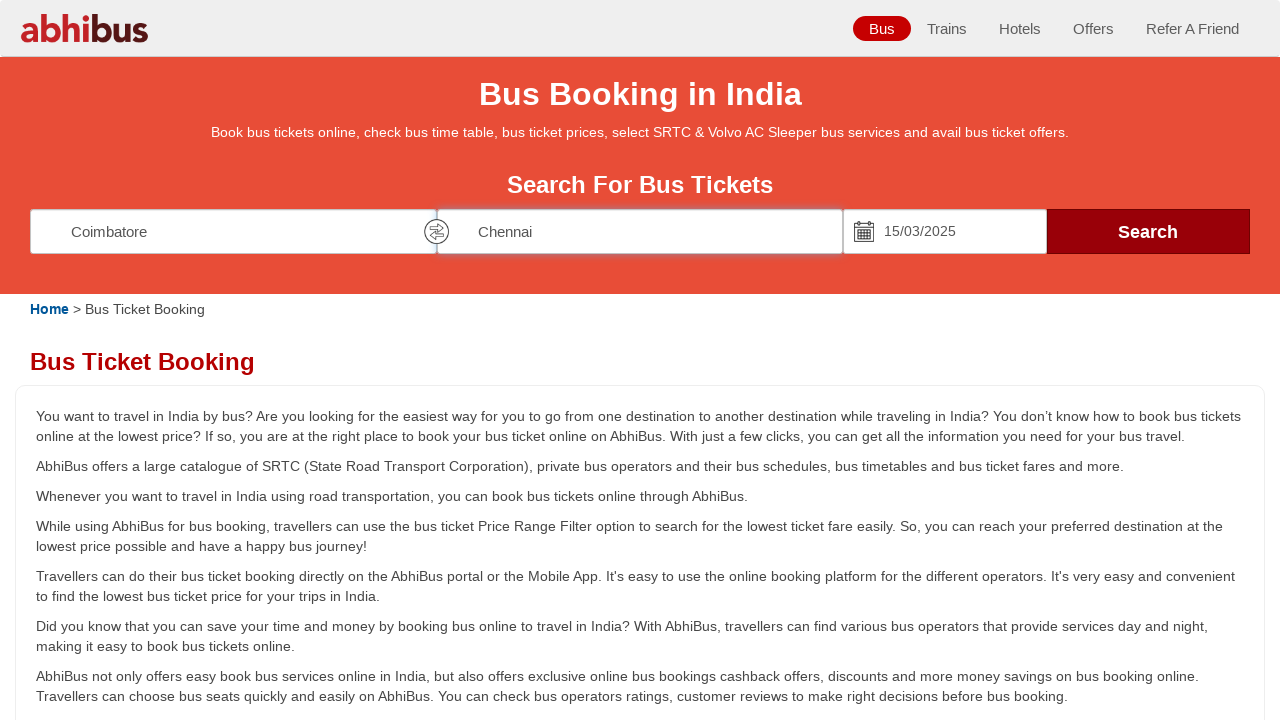

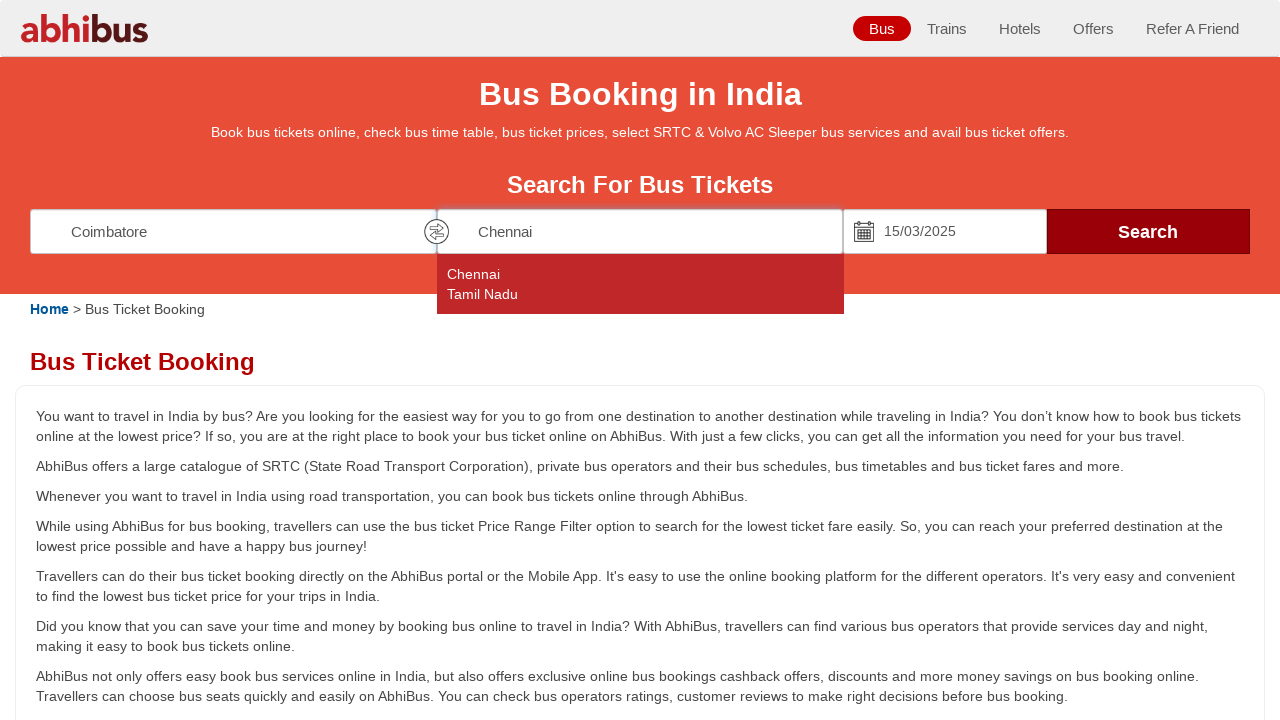